Tests search select field by clicking on the second input and typing Russian text to filter options

Starting URL: https://magstrong07.github.io/admiral-react-test/#/search_select_field

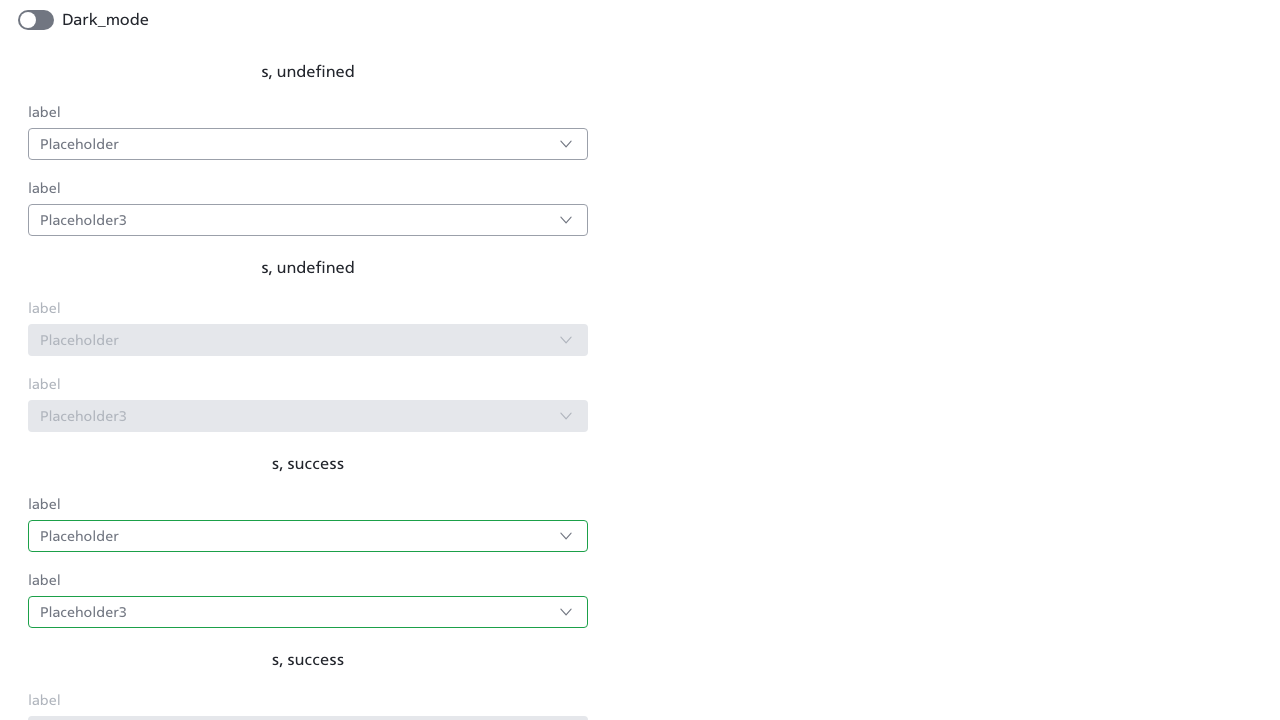

Clicked second input field in search select at (294, 144) on input >> nth=1
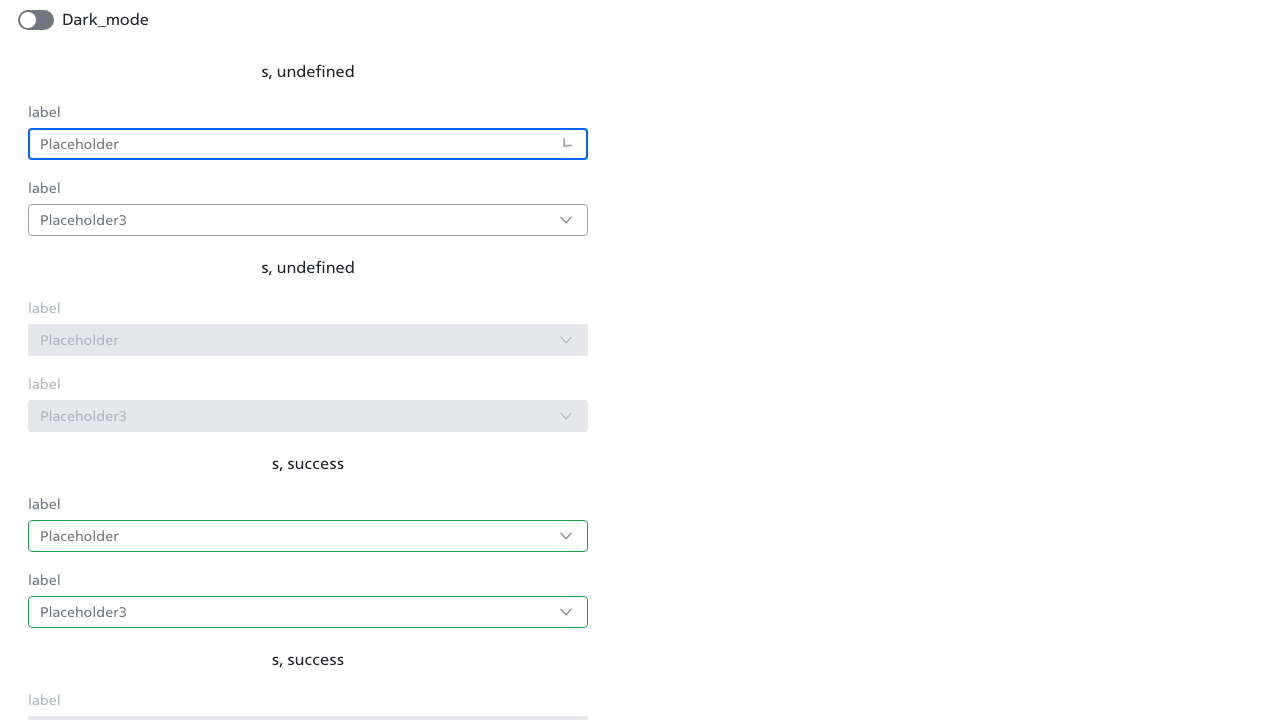

Filled second input field with Russian text 'Доп' to filter options on input >> nth=1
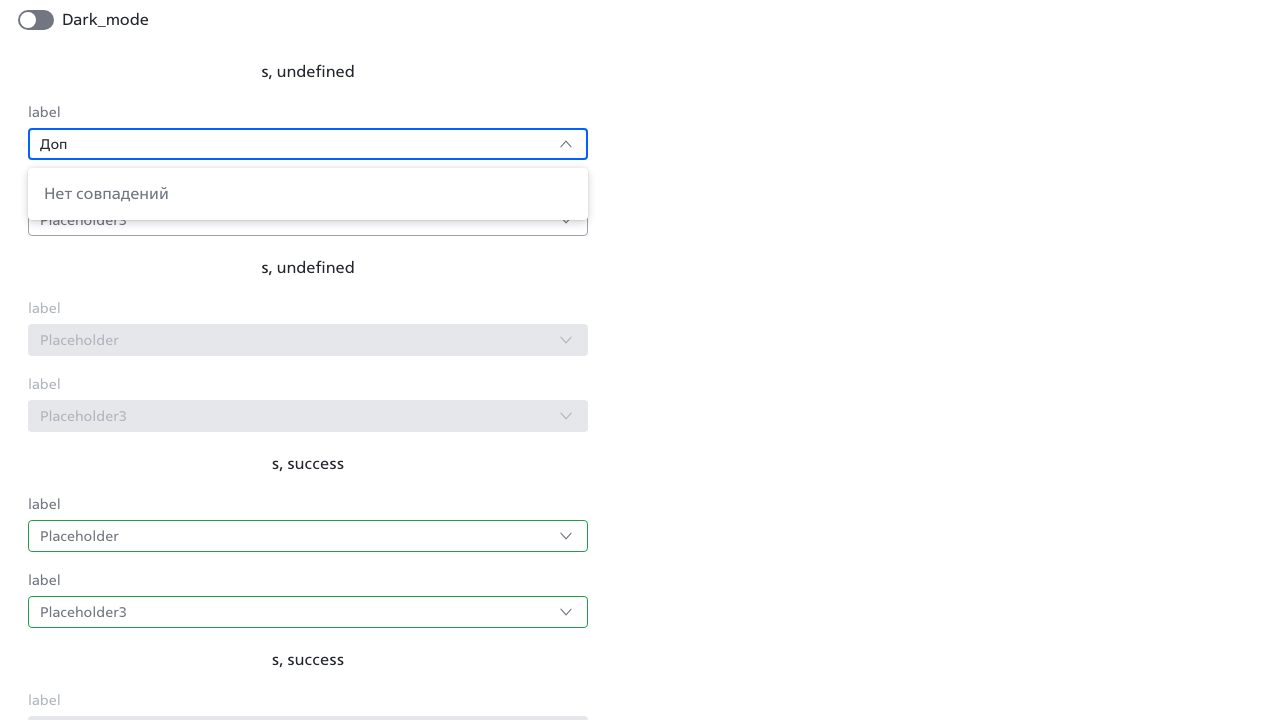

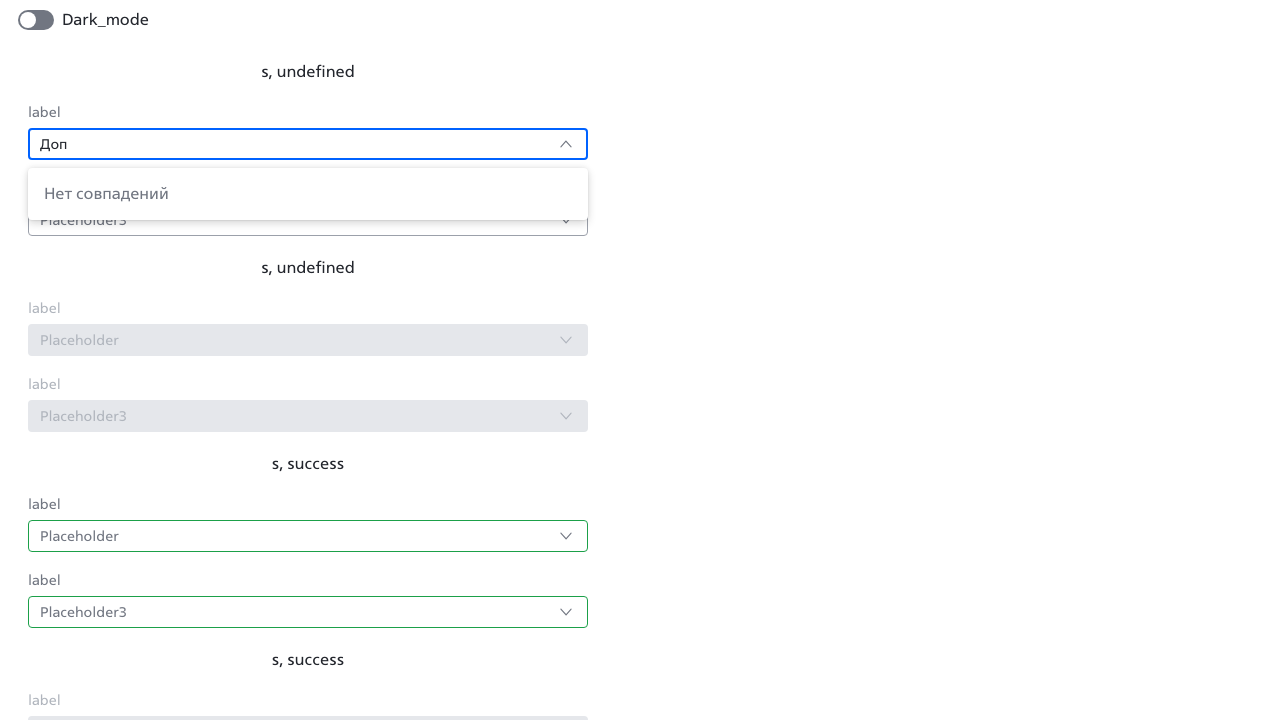